Tests clicking a JavaScript alert and accepting it by clicking OK

Starting URL: https://the-internet.herokuapp.com/javascript_alerts

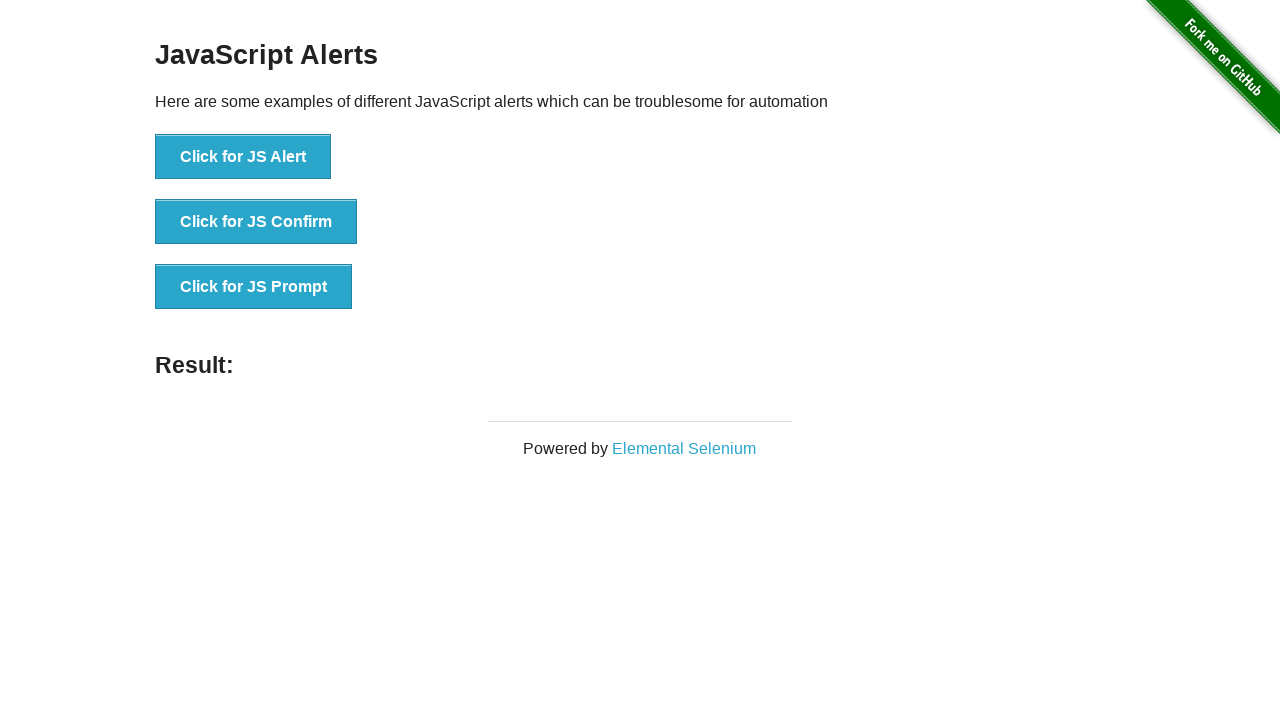

Navigated to JavaScript alerts page
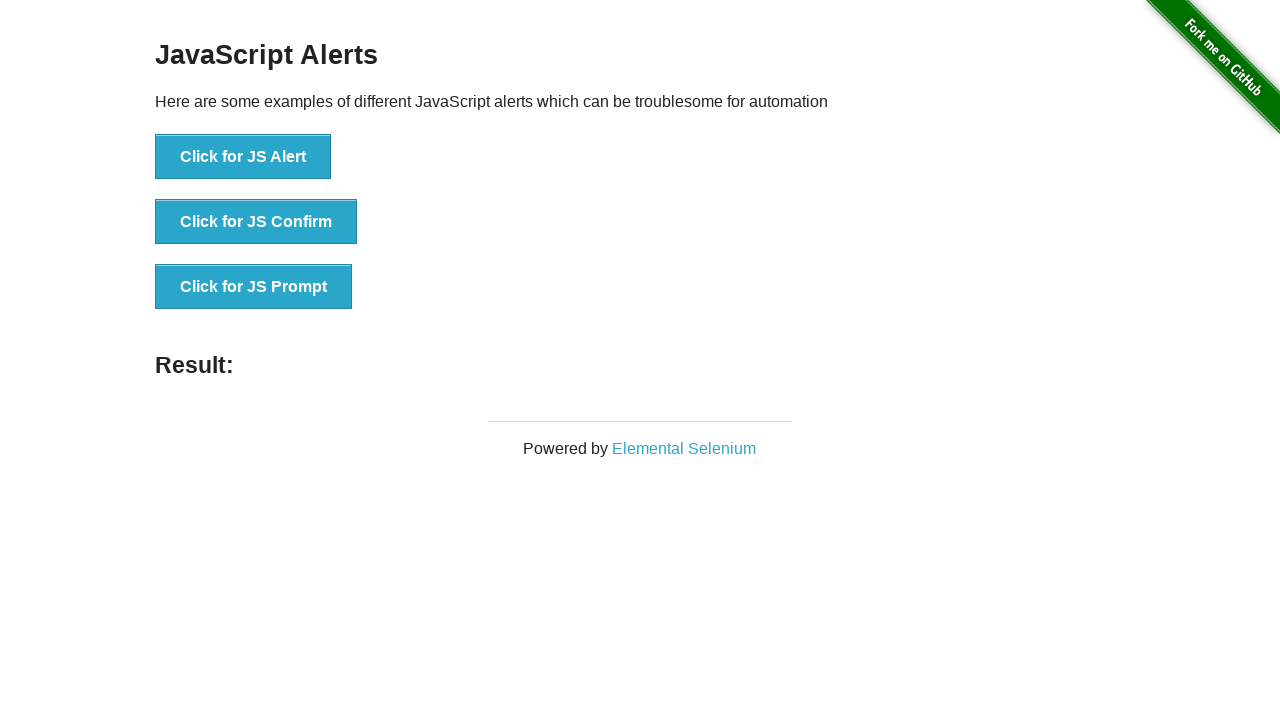

Clicked button to trigger JavaScript alert at (243, 157) on button[onclick='jsAlert()']
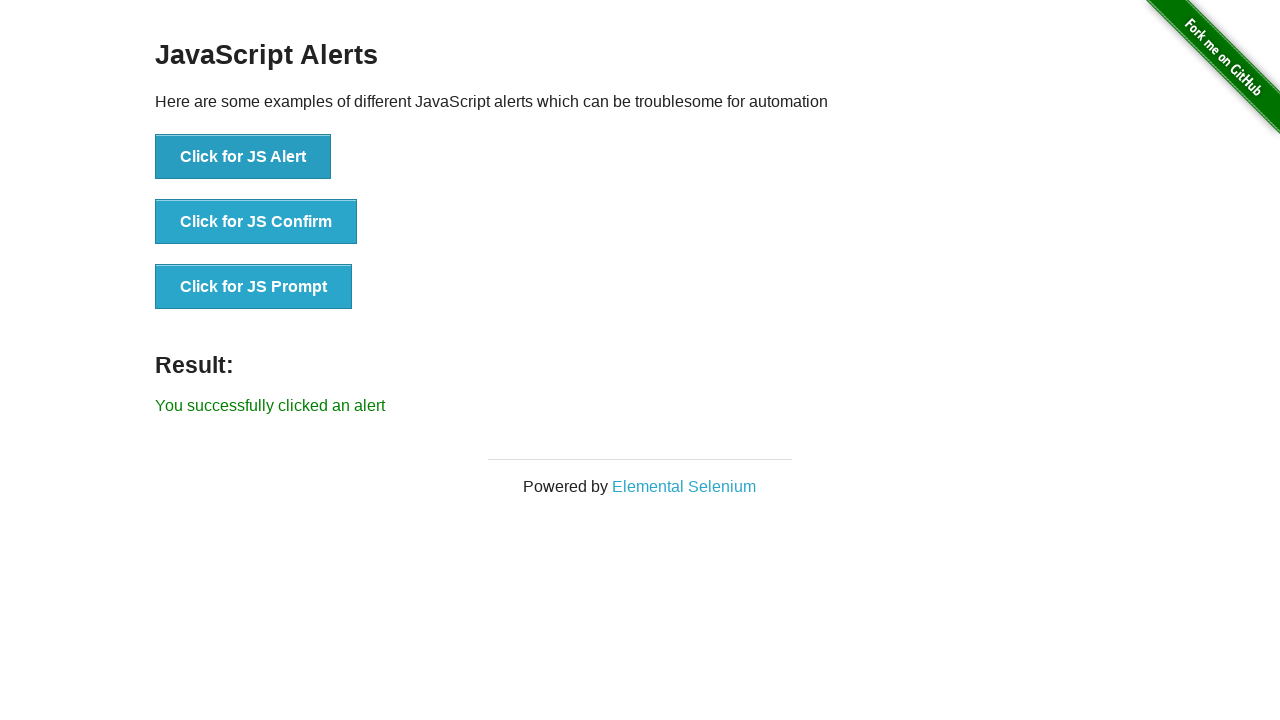

Set up dialog handler to accept alerts
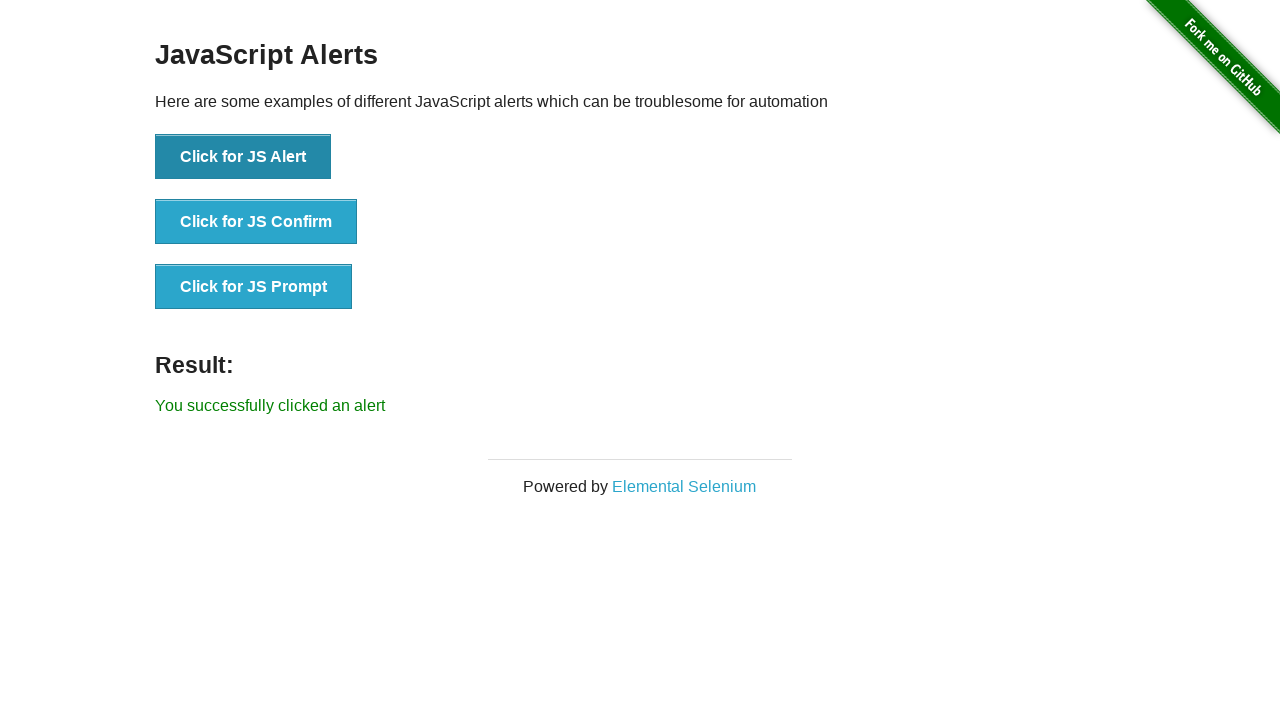

Clicked alert button again and accepted the dialog at (243, 157) on button[onclick='jsAlert()']
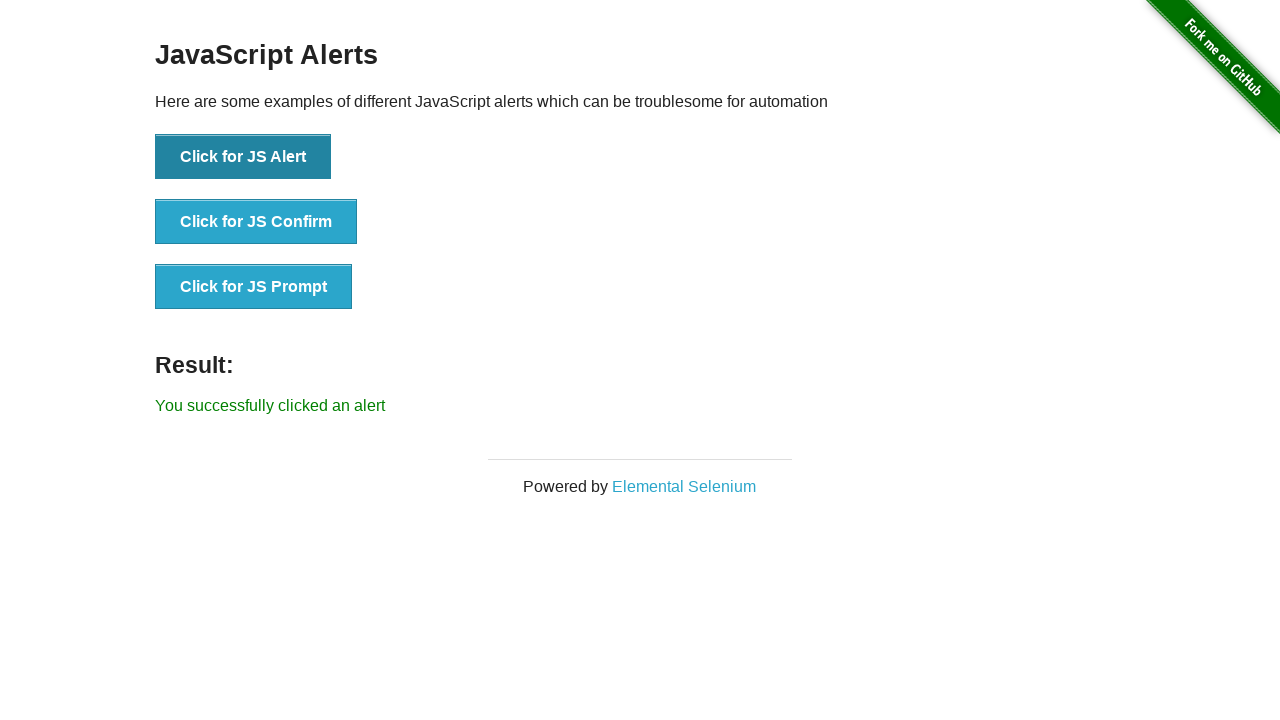

Verified result text appeared after accepting alert
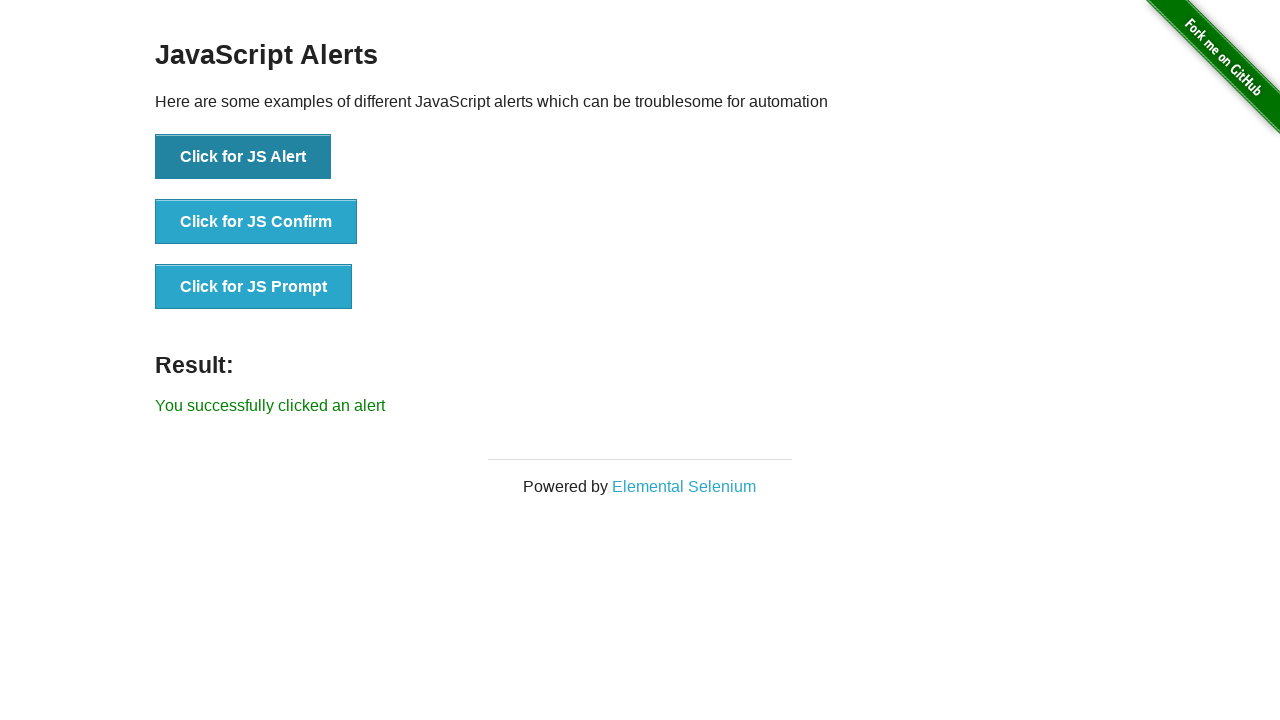

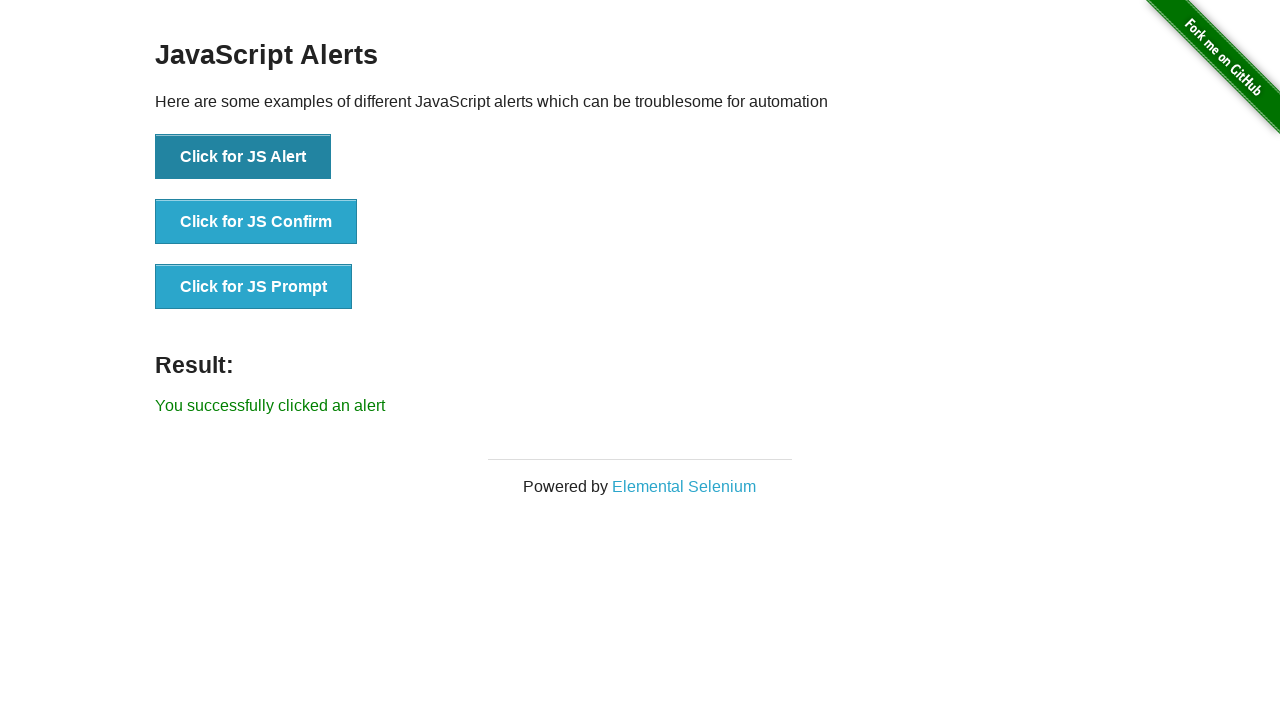